Navigates to testotomasyonu.com and verifies that the page URL matches the expected URL

Starting URL: https://www.testotomasyonu.com

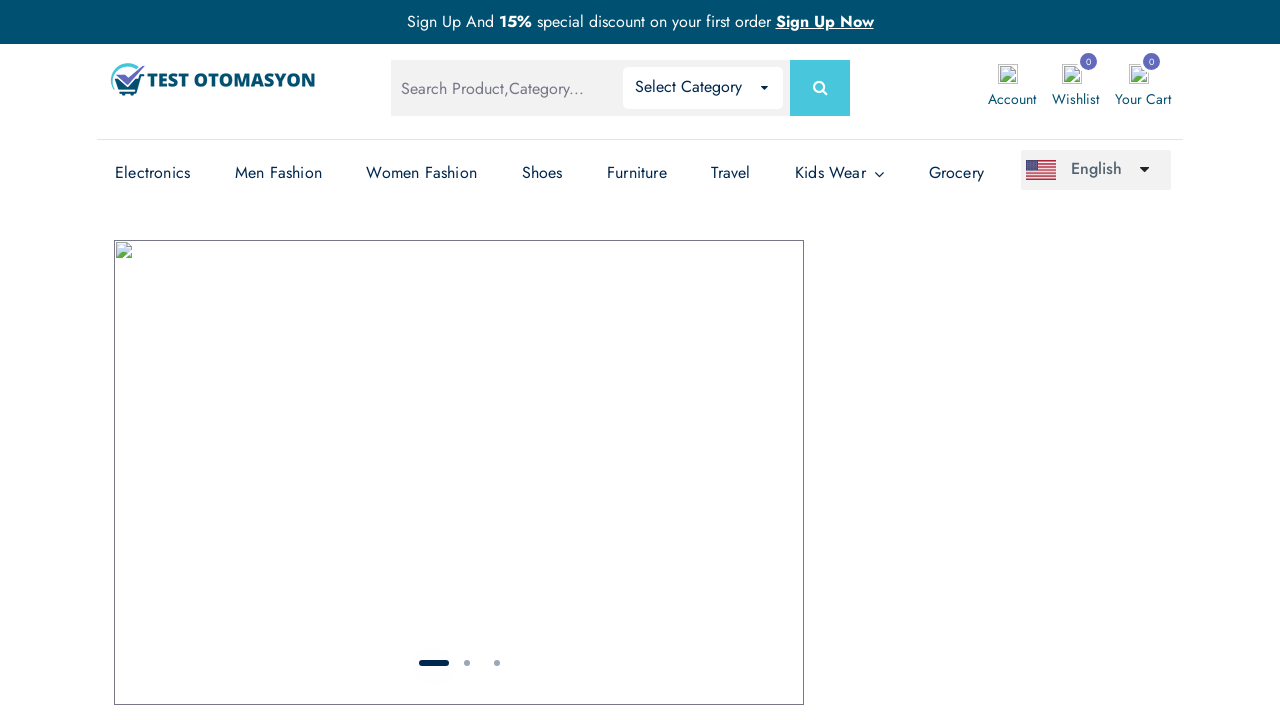

Set expected URL to https://www.testotomasyonu.com/
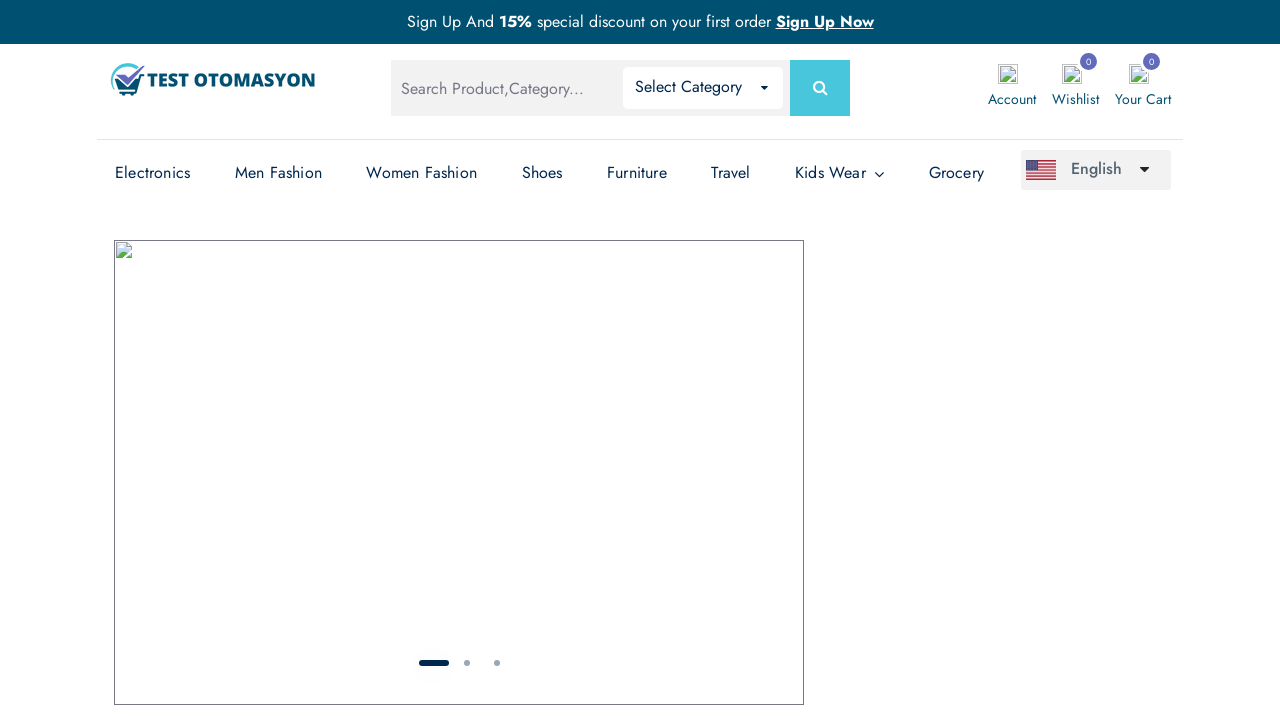

Retrieved current page URL
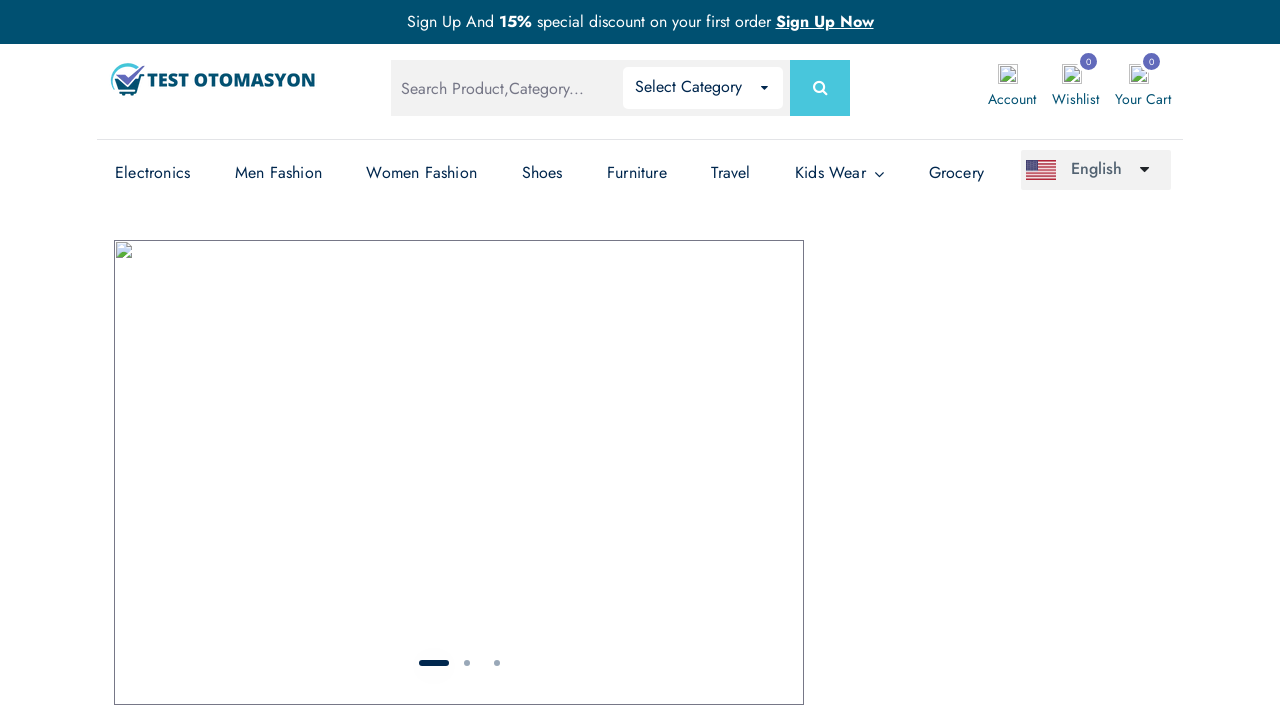

Verified that page URL matches expected URL https://www.testotomasyonu.com/
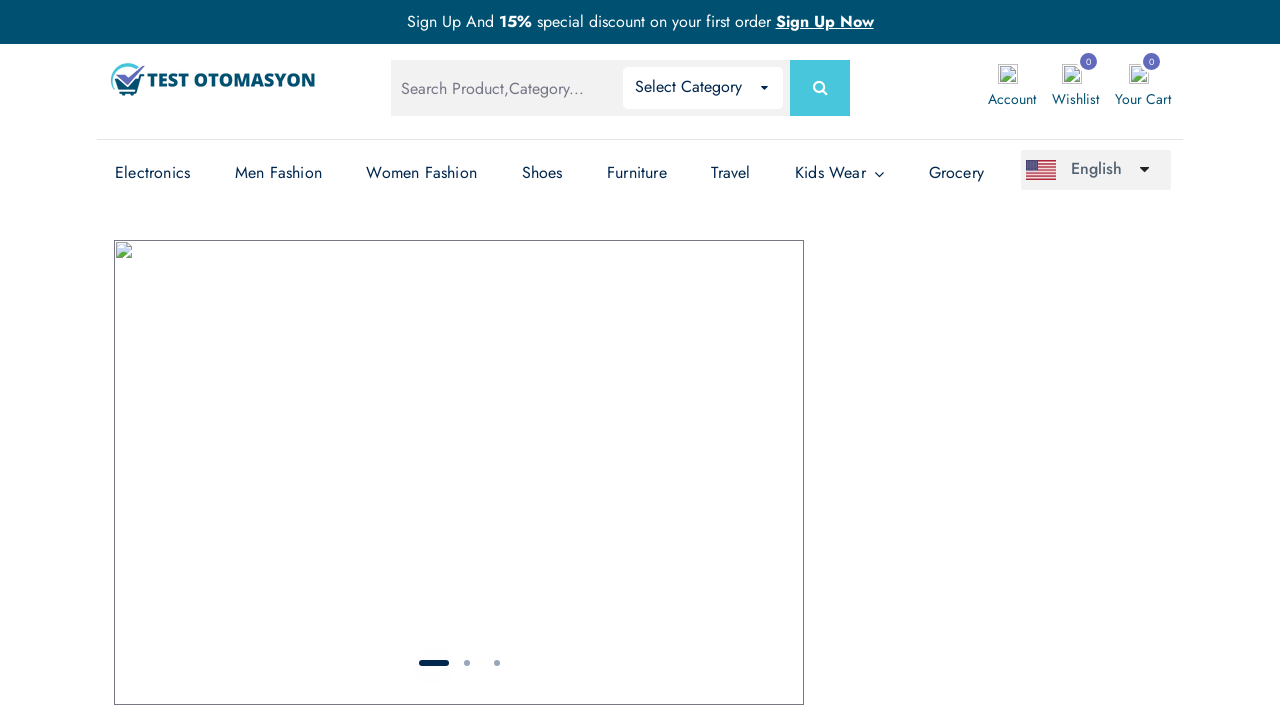

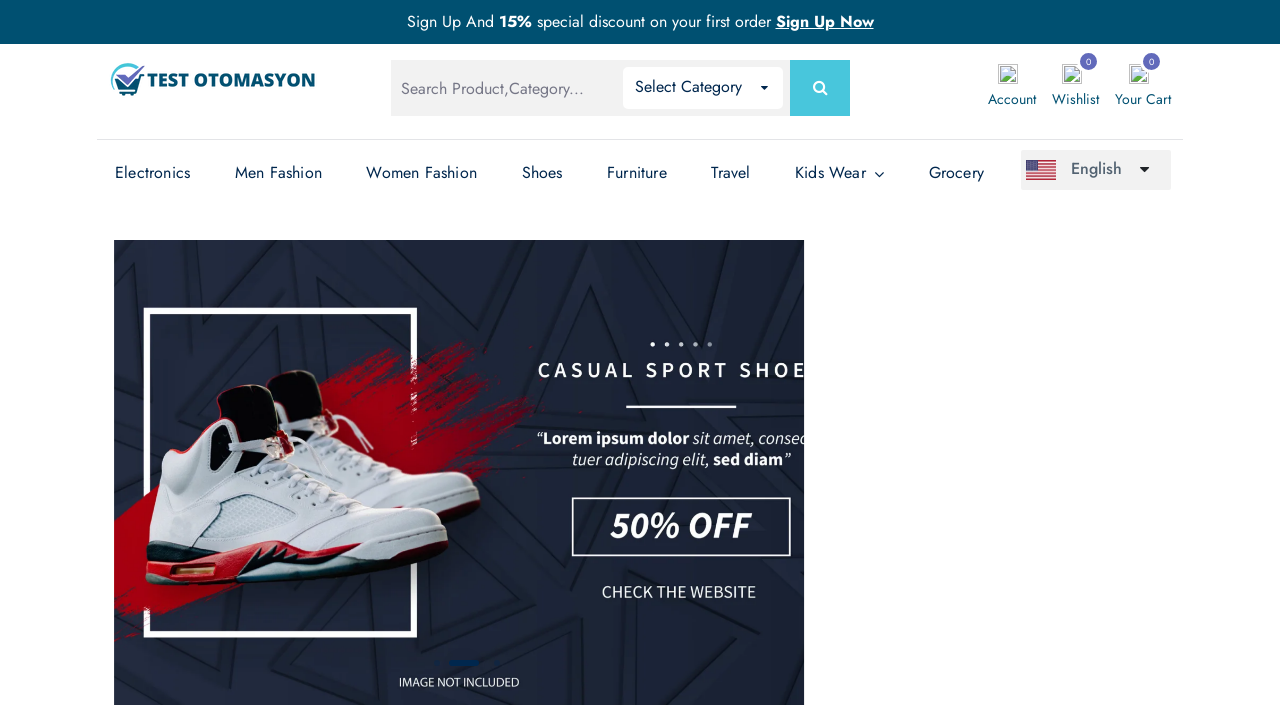